Tests a color perception game where the user must find and click the differently colored tile among a grid of tiles within a time limit

Starting URL: http://zzzscore.com/color/

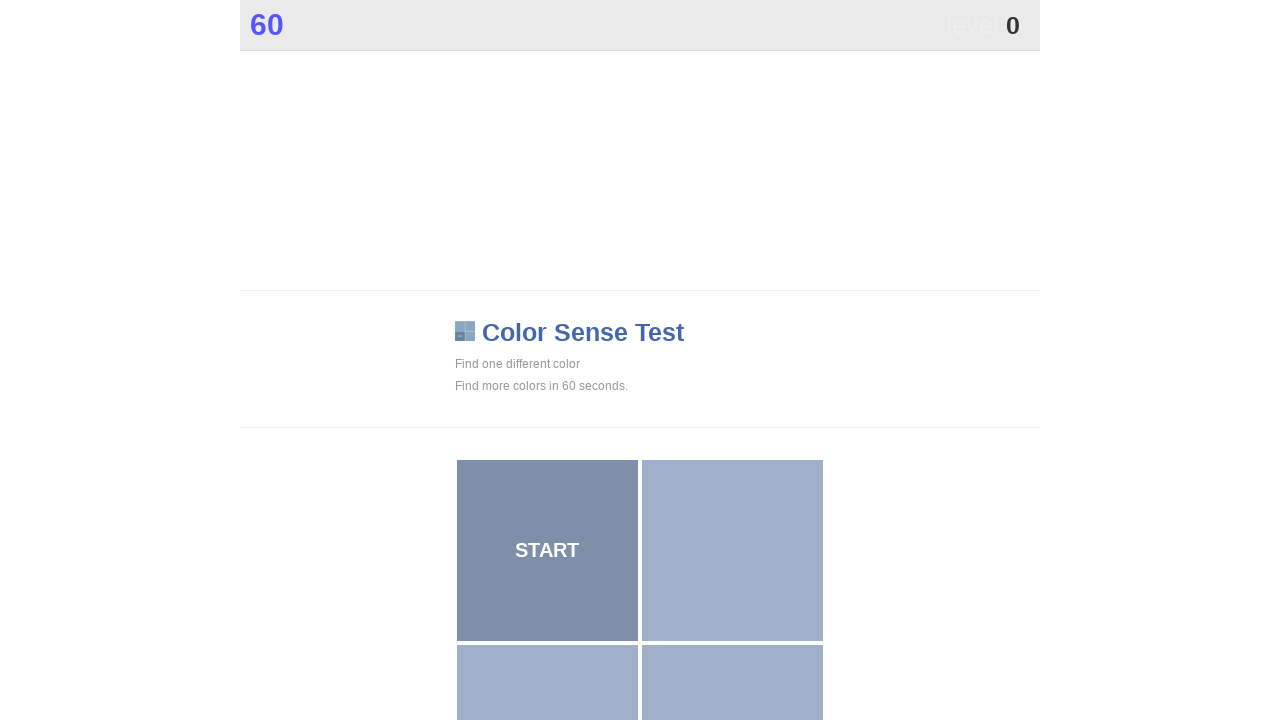

Waited for color game grid to load
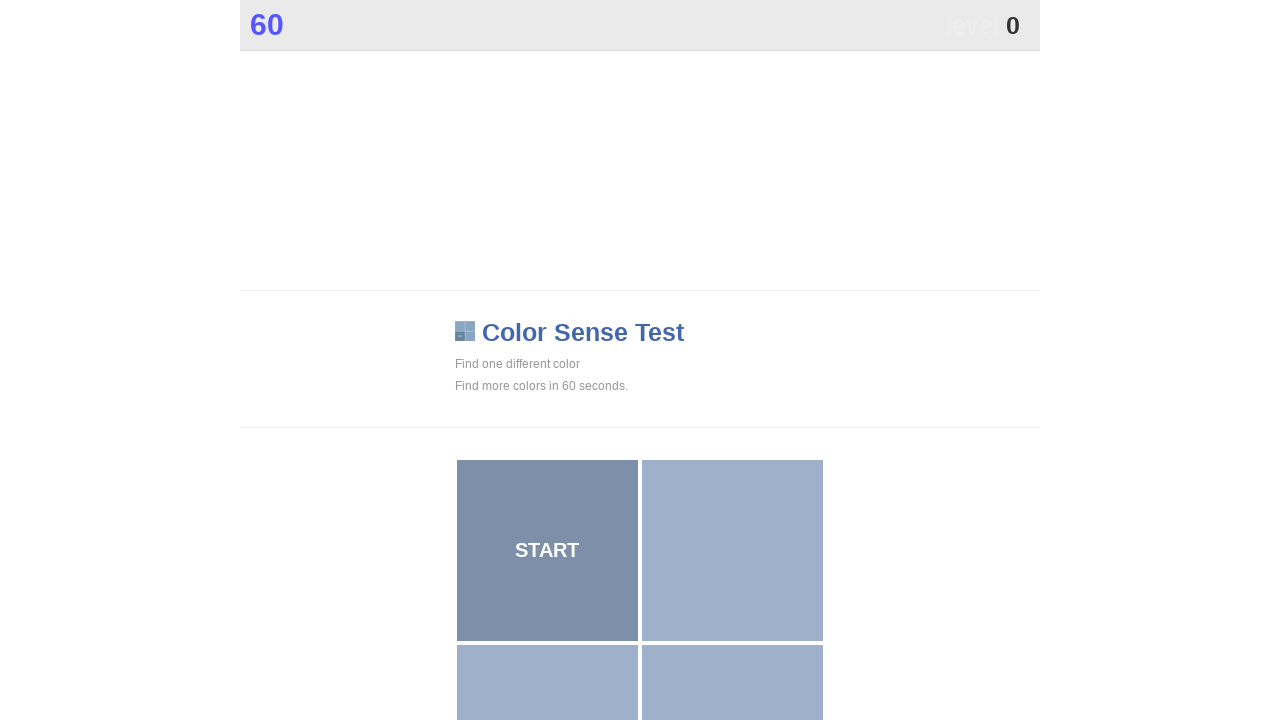

Found and clicked the differently colored tile (color: rgb(126, 143, 169)) at (547, 550) on xpath=//*[@id="grid"]/div >> nth=0
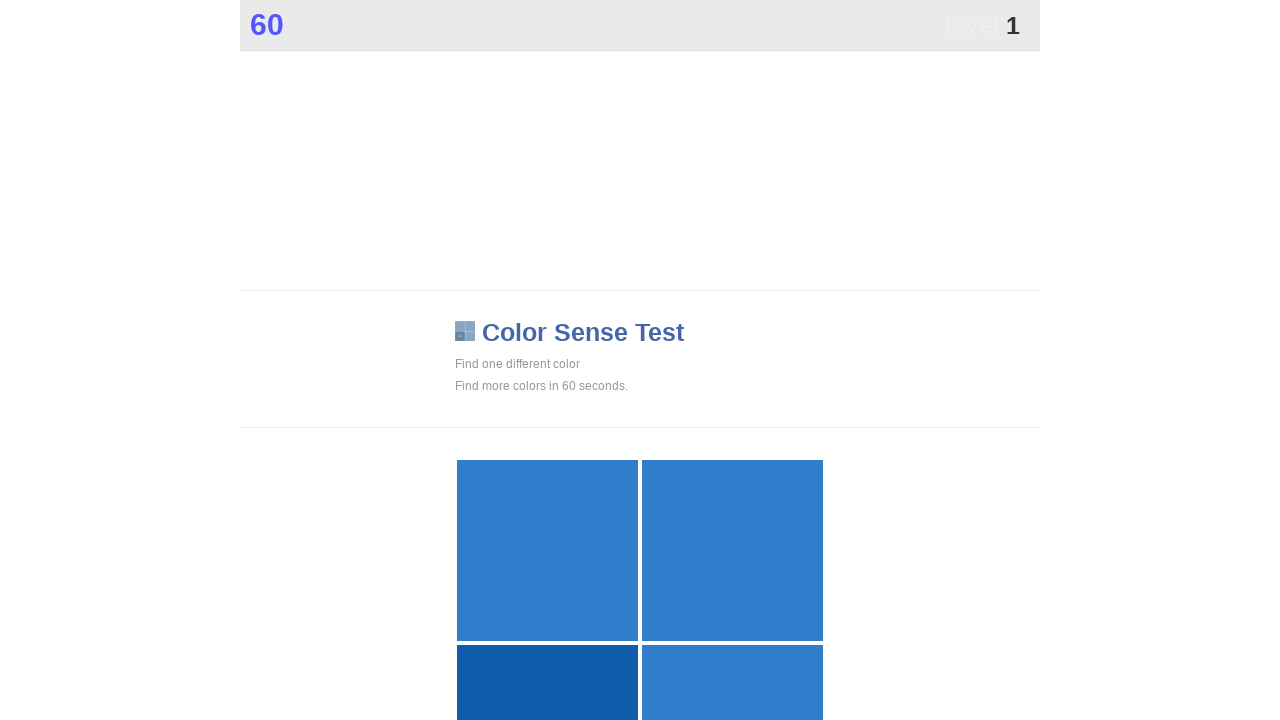

Waited 100ms for page to update
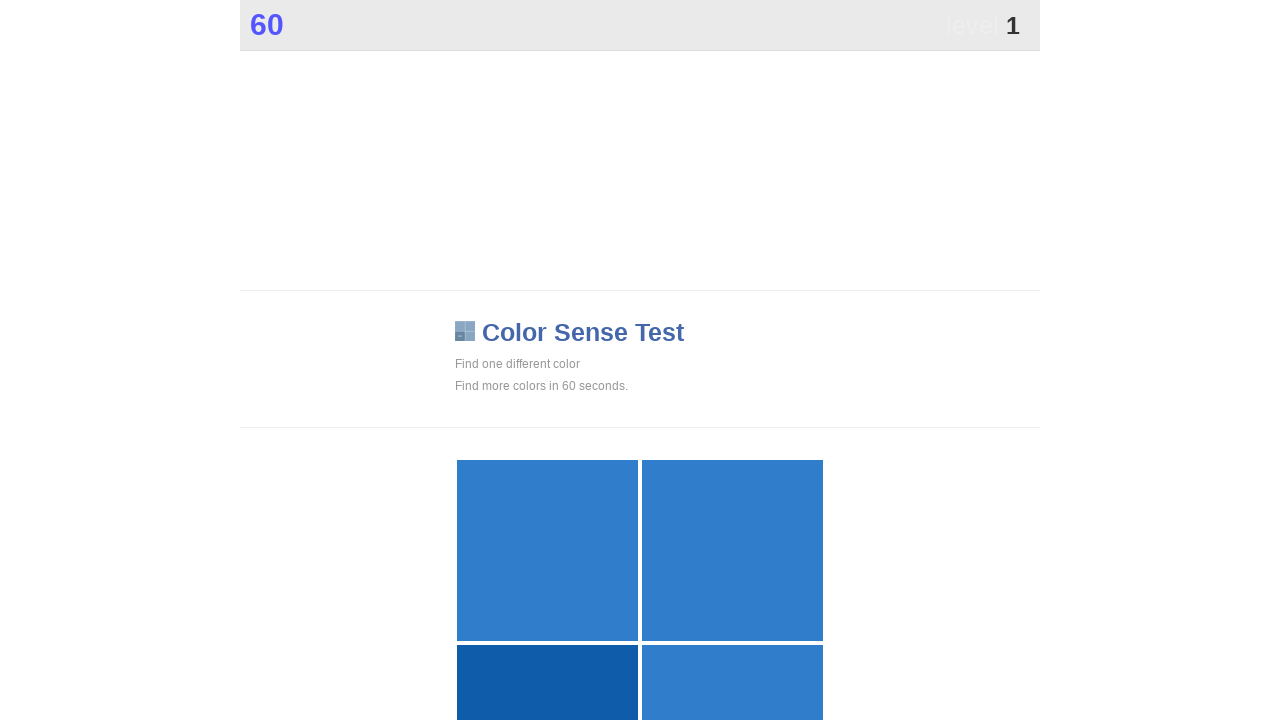

Found and clicked the differently colored tile (color: rgb(14, 92, 170)) at (547, 629) on xpath=//*[@id="grid"]/div >> nth=2
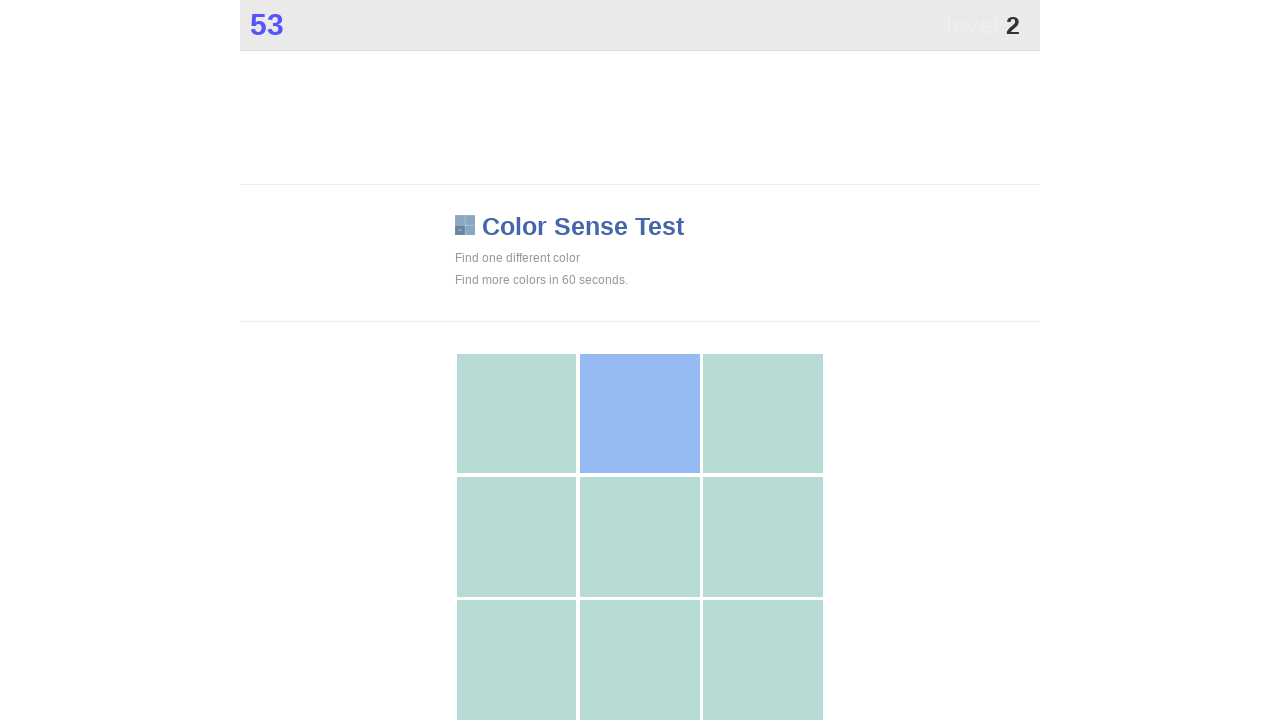

Waited 100ms for page to update
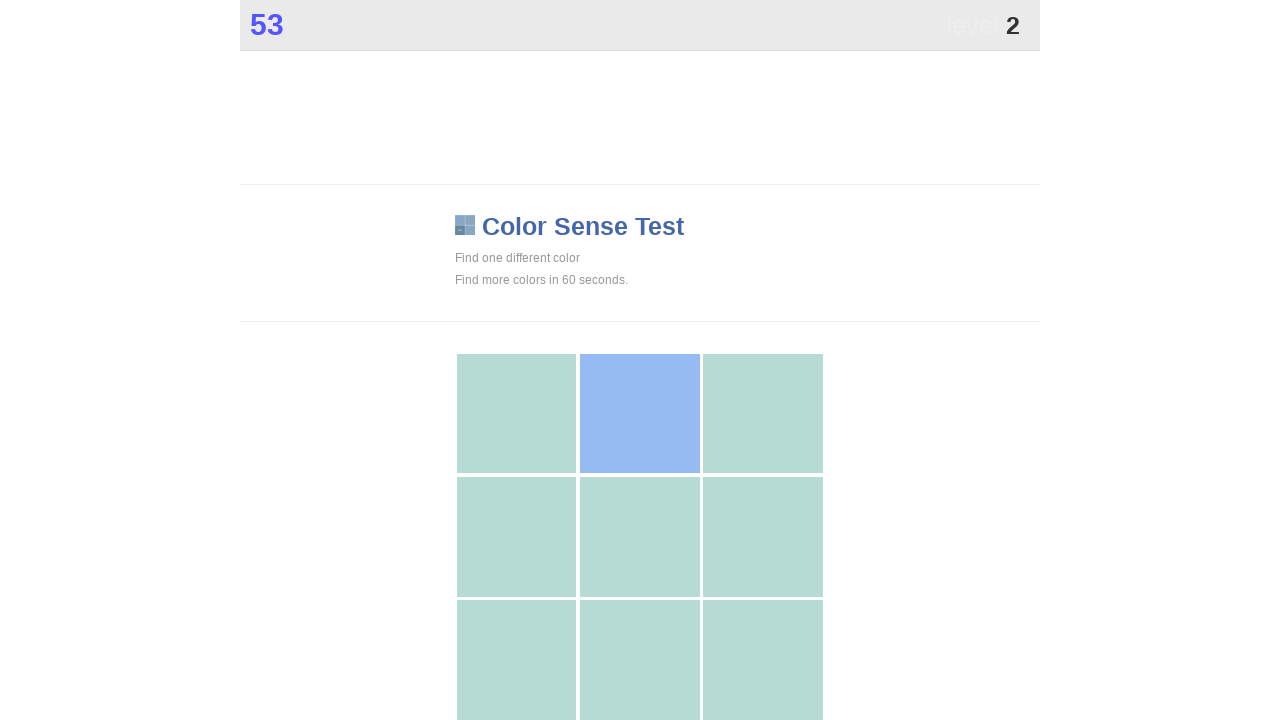

Found and clicked the differently colored tile (color: rgb(150, 187, 244)) at (640, 414) on xpath=//*[@id="grid"]/div >> nth=1
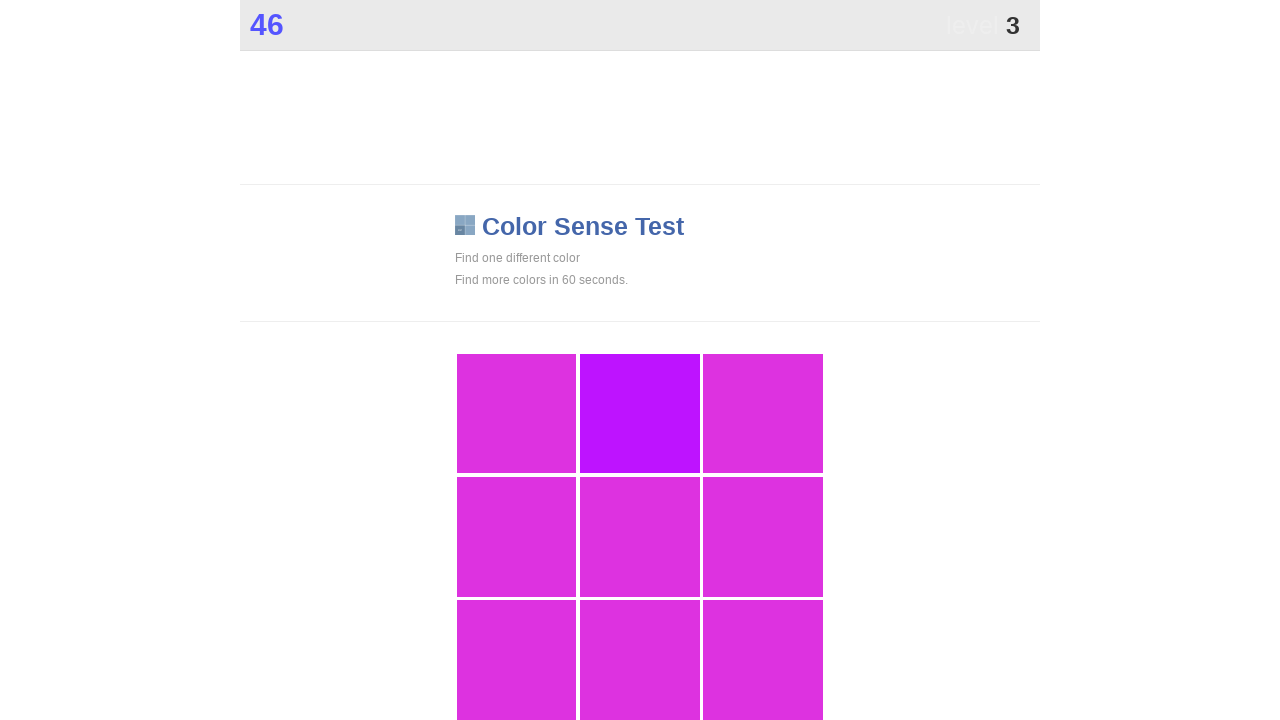

Waited 100ms for page to update
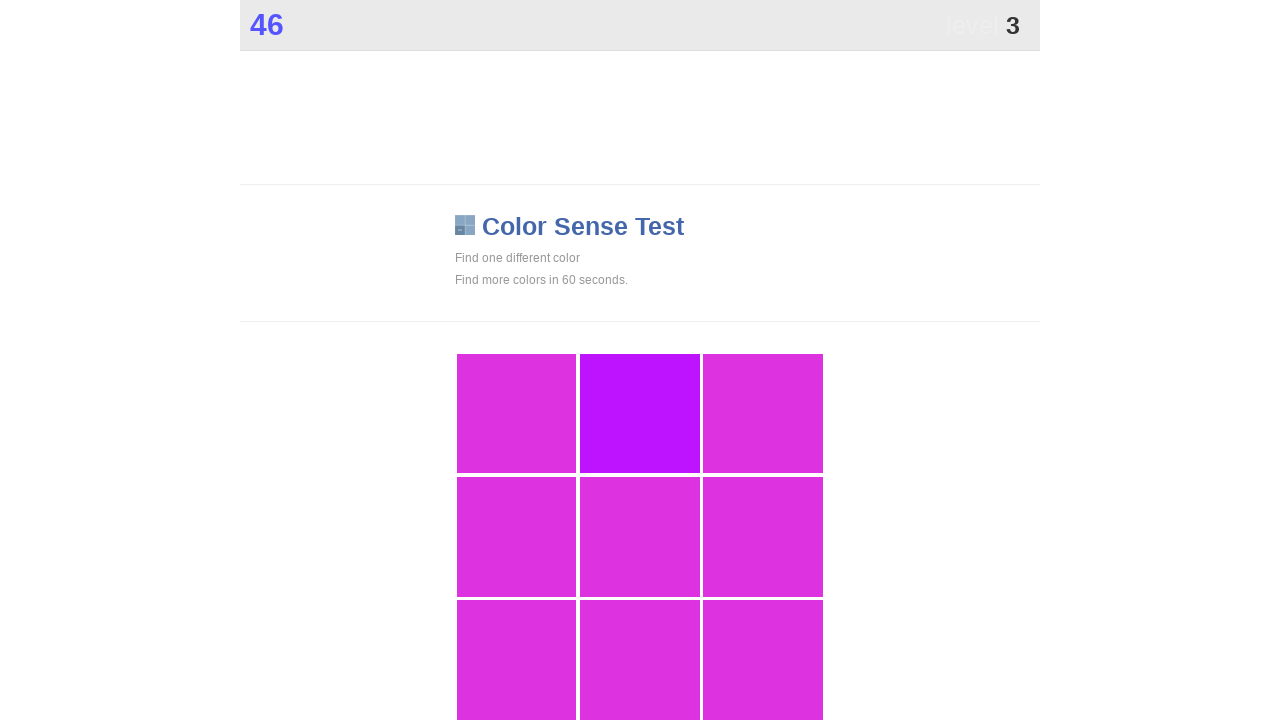

Found and clicked the differently colored tile (color: rgb(190, 19, 255)) at (640, 414) on xpath=//*[@id="grid"]/div >> nth=1
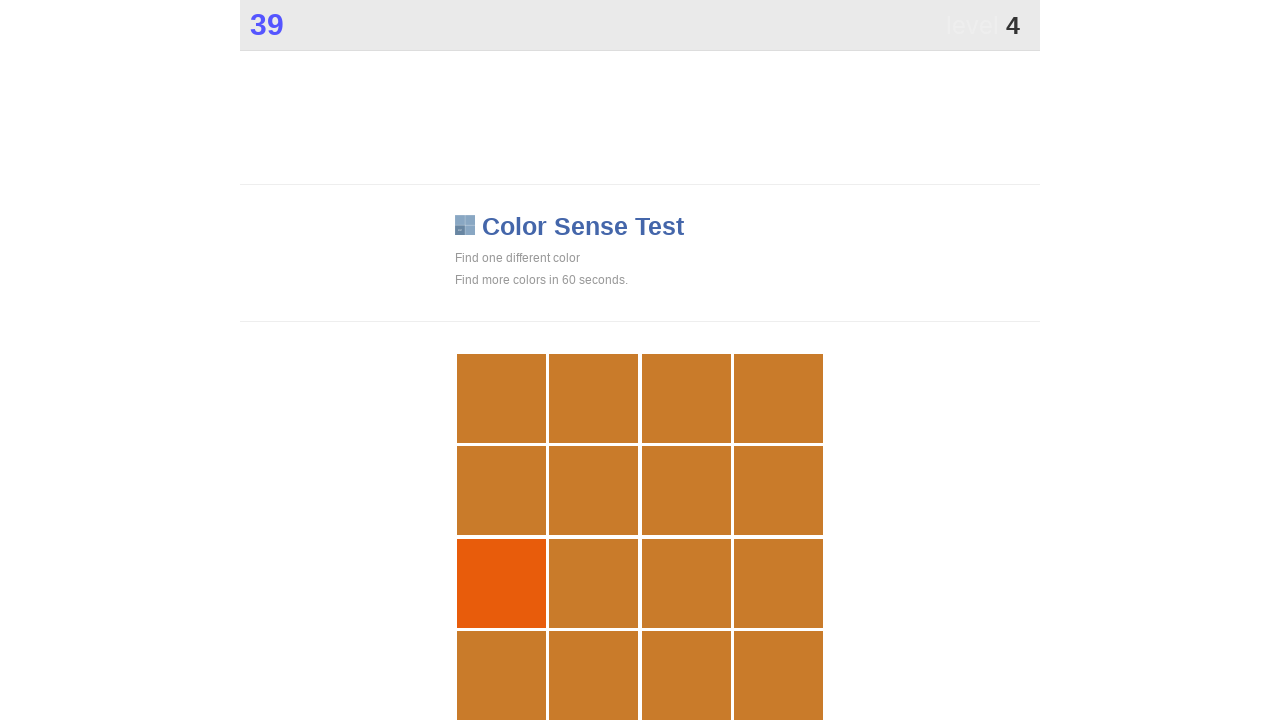

Waited 100ms for page to update
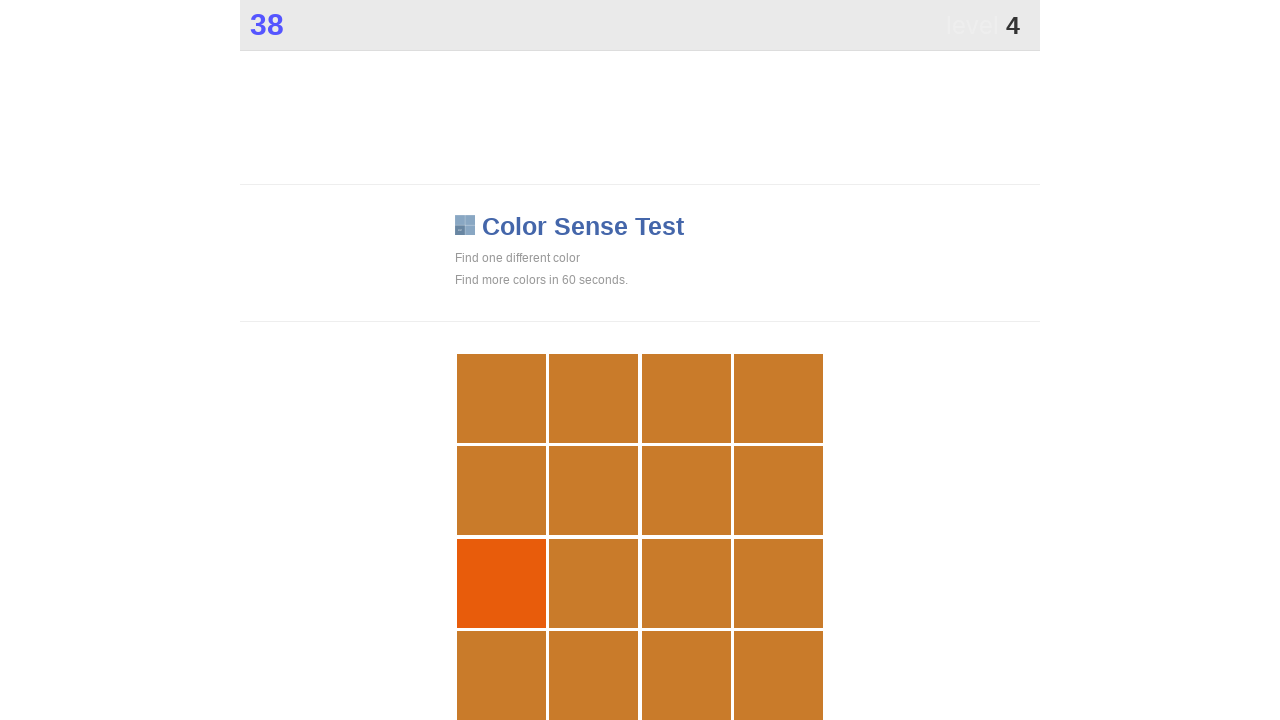

Found and clicked the differently colored tile (color: rgb(232, 92, 11)) at (501, 583) on xpath=//*[@id="grid"]/div >> nth=8
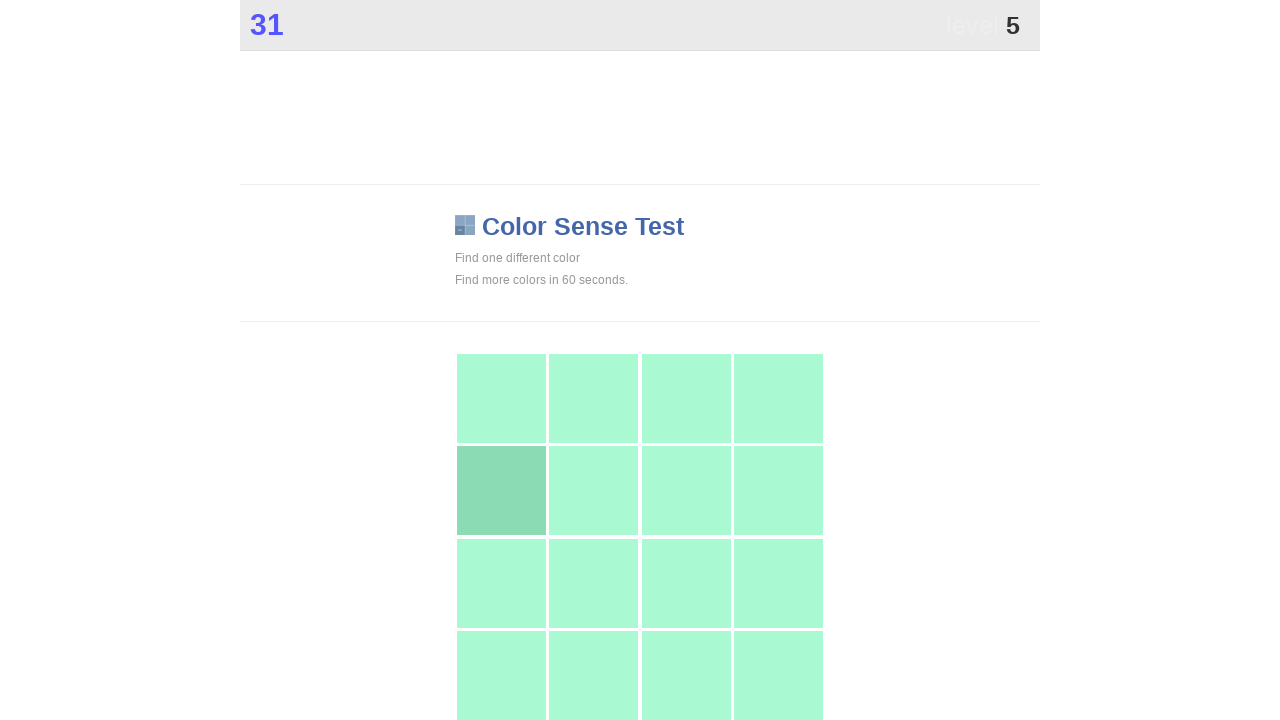

Waited 100ms for page to update
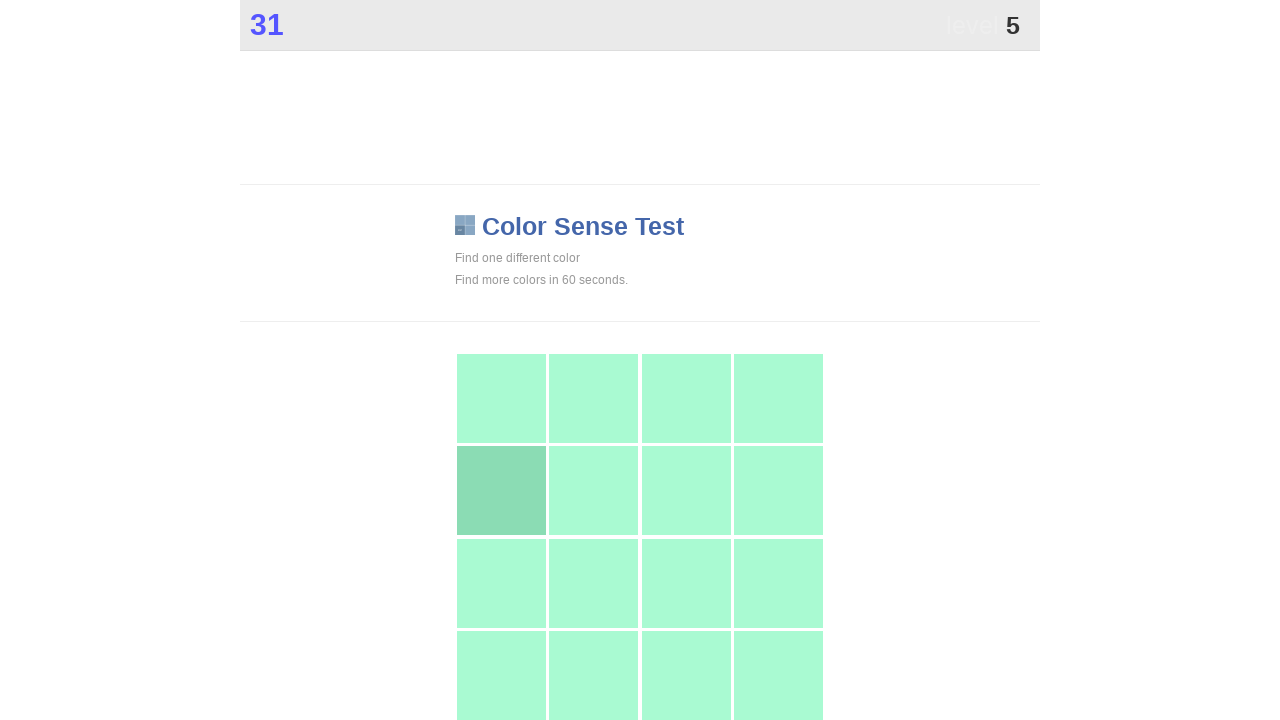

Found and clicked the differently colored tile (color: rgb(139, 220, 180)) at (501, 491) on xpath=//*[@id="grid"]/div >> nth=4
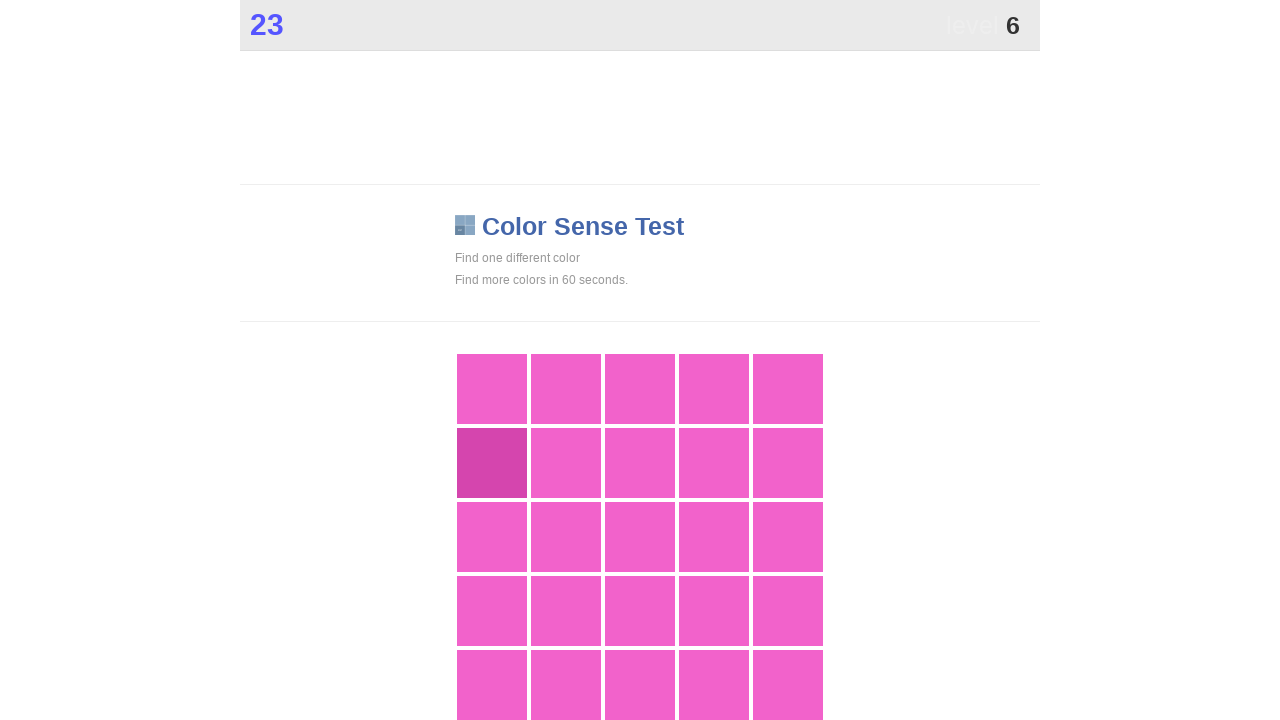

Waited 100ms for page to update
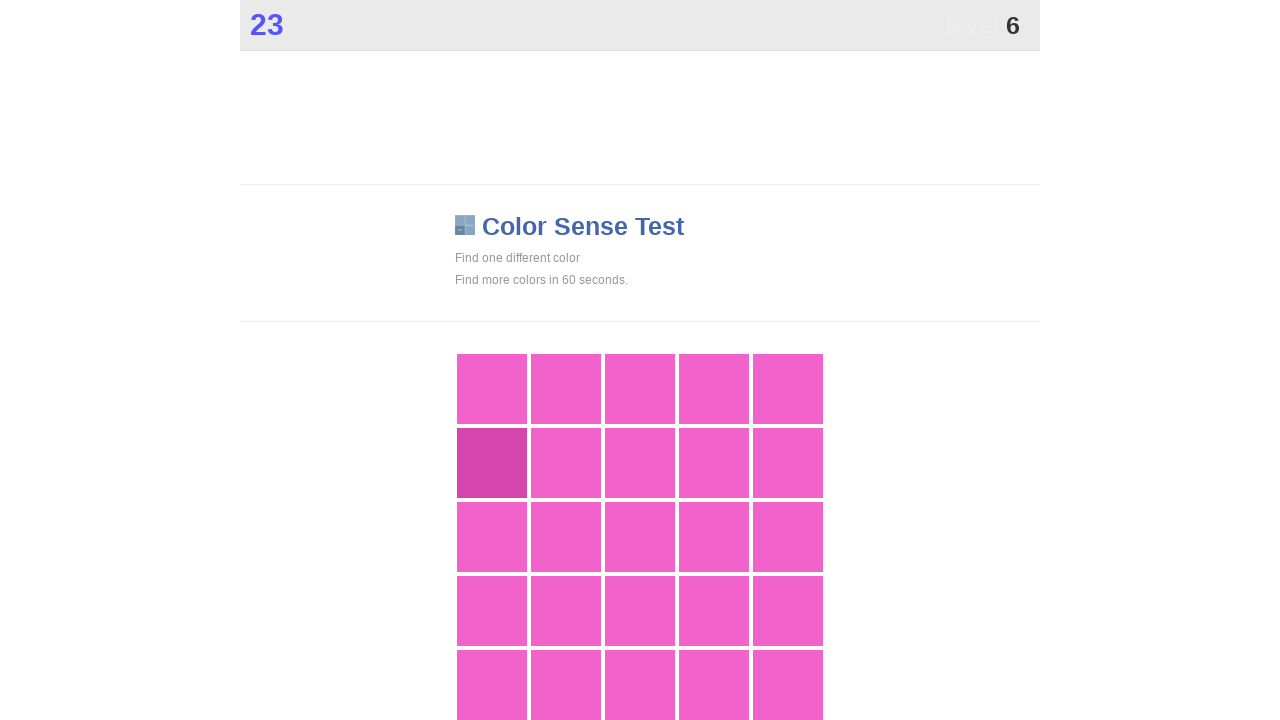

Found and clicked the differently colored tile (color: rgb(213, 69, 174)) at (492, 463) on xpath=//*[@id="grid"]/div >> nth=5
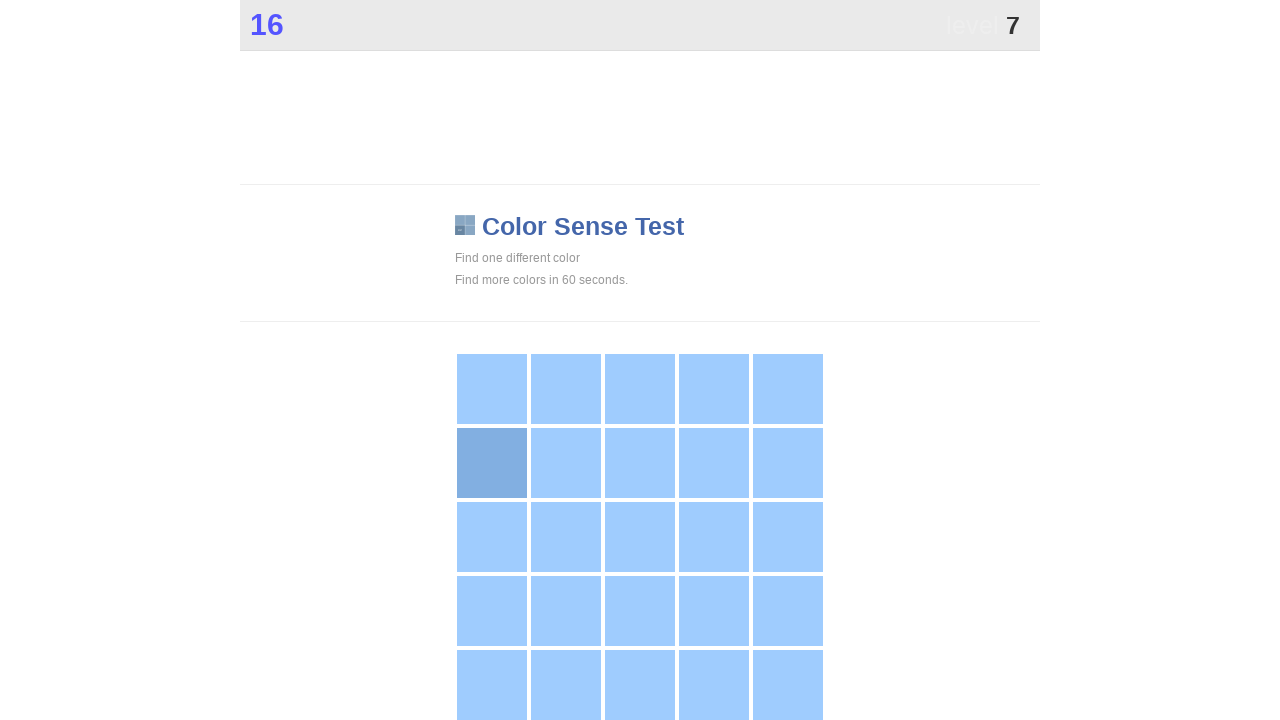

Waited 100ms for page to update
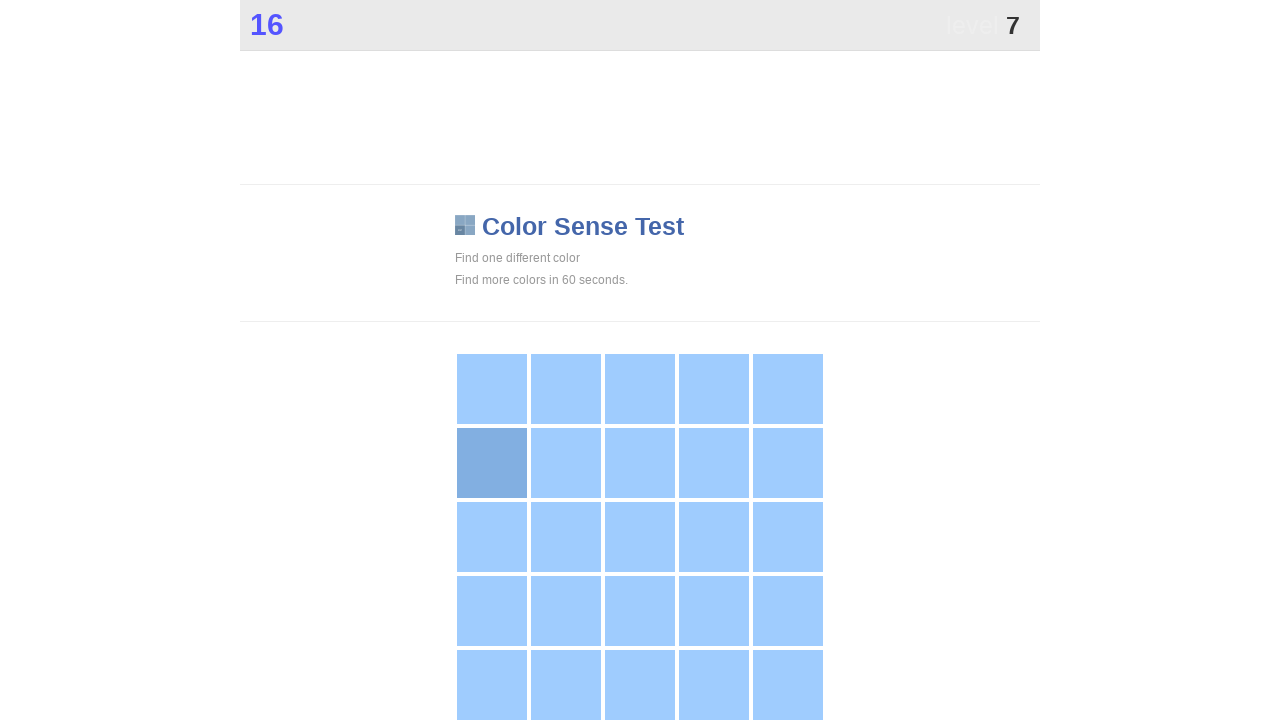

Found and clicked the differently colored tile (color: rgb(130, 175, 225)) at (492, 463) on xpath=//*[@id="grid"]/div >> nth=5
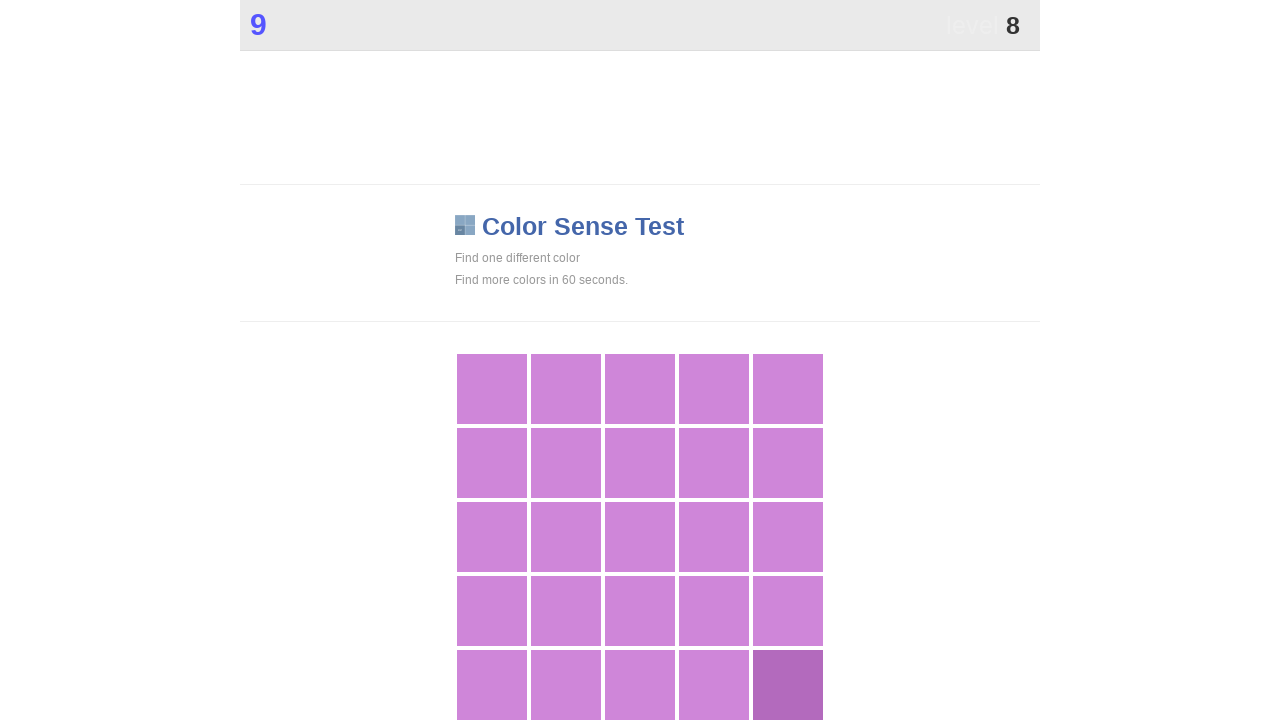

Waited 100ms for page to update
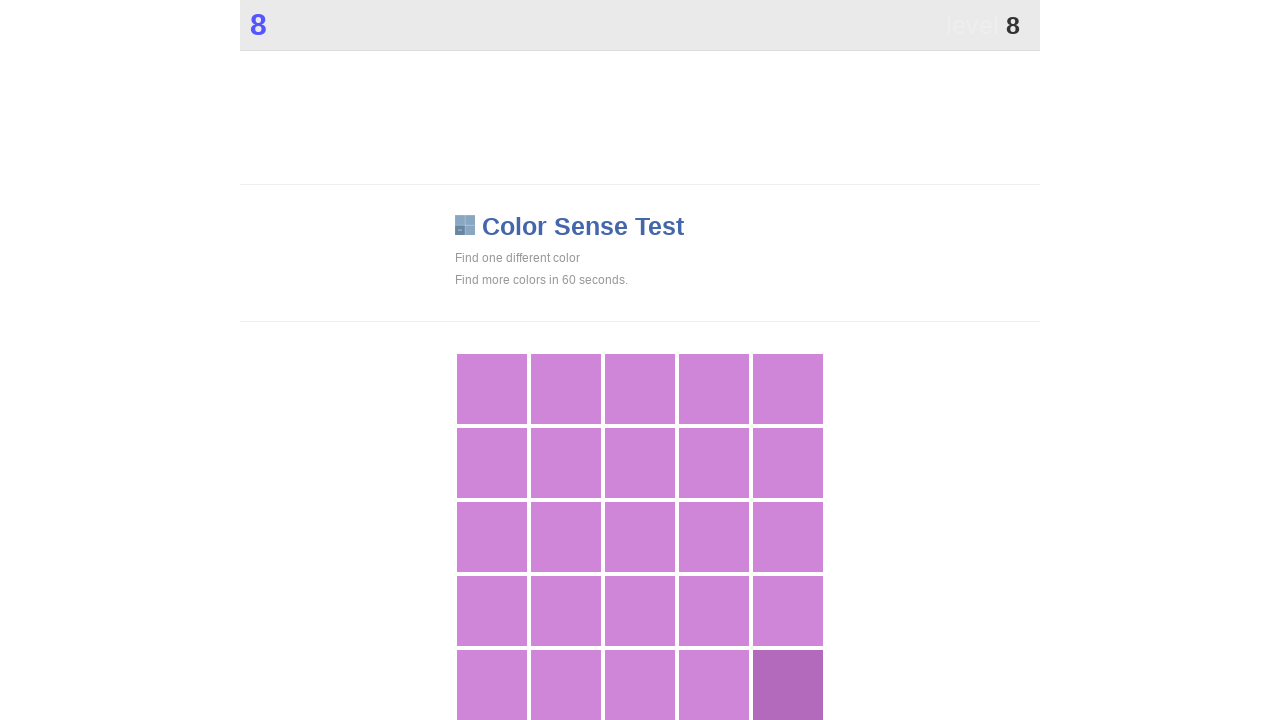

Found and clicked the differently colored tile (color: rgb(179, 106, 189)) at (788, 685) on xpath=//*[@id="grid"]/div >> nth=24
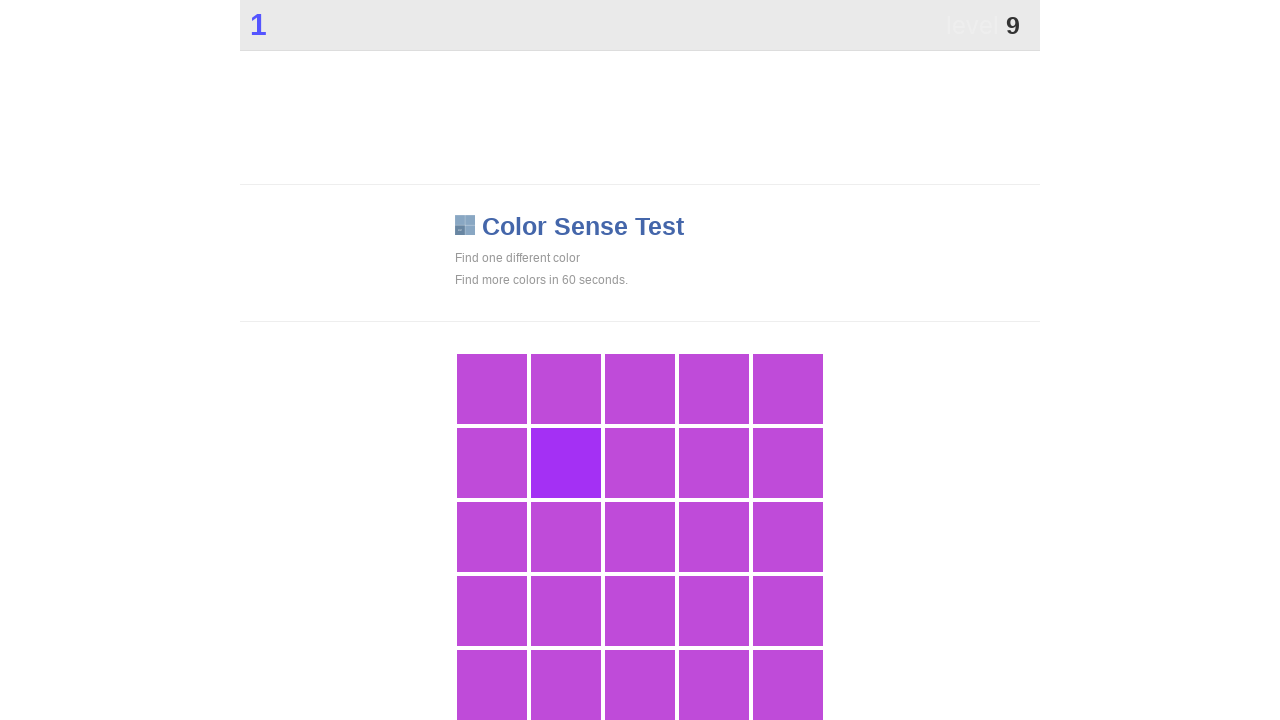

Waited 100ms for page to update
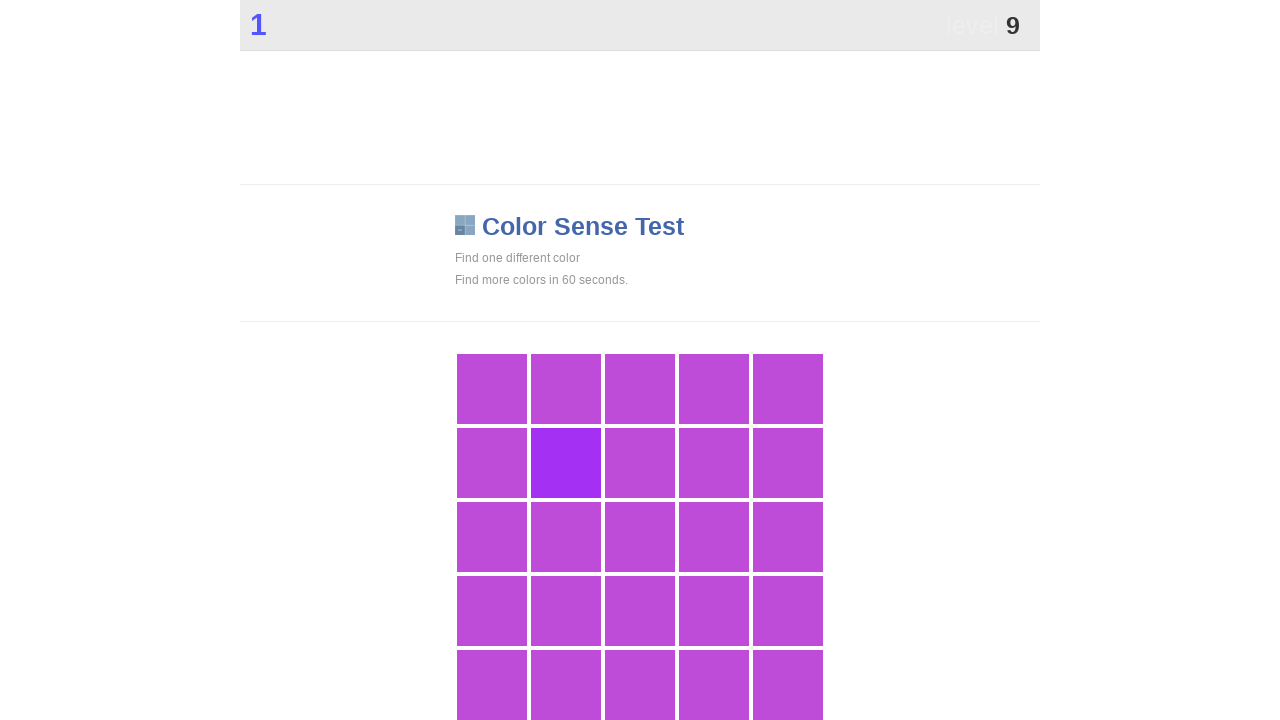

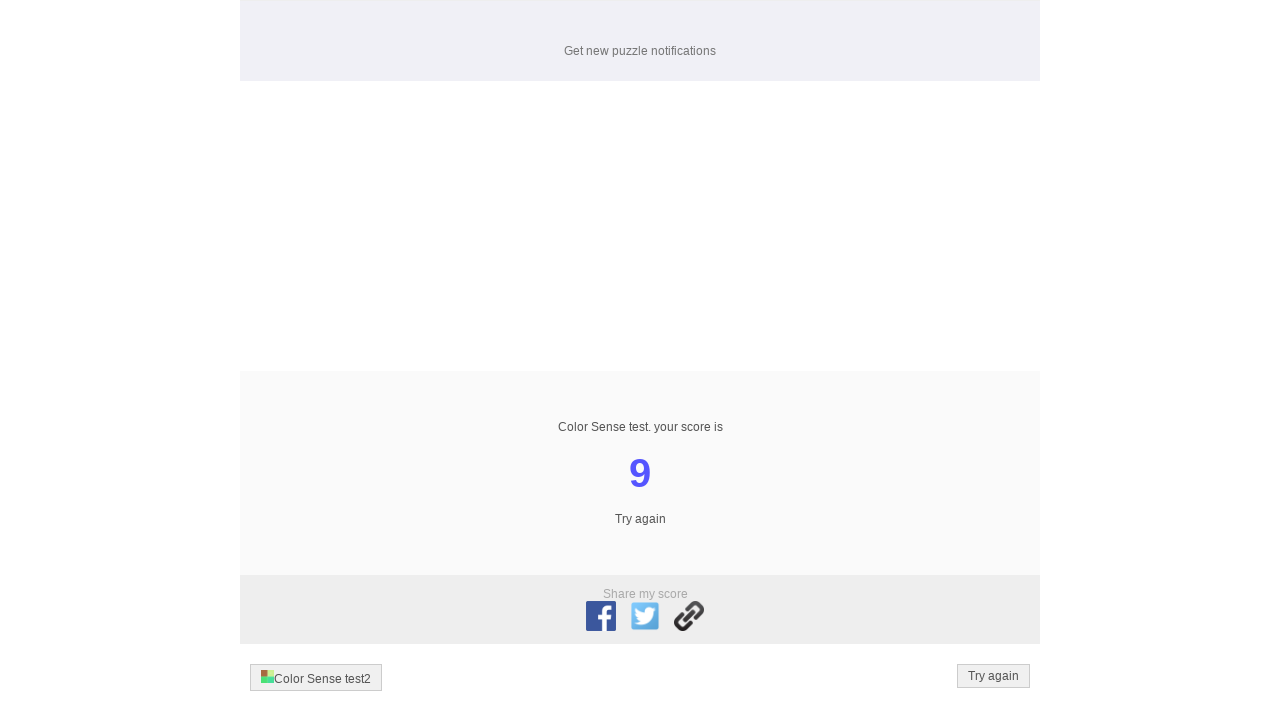